Tests adding multiple tasks (three) and verifying all are added to the list.

Starting URL: https://todomvc.com/examples/typescript-react/#/

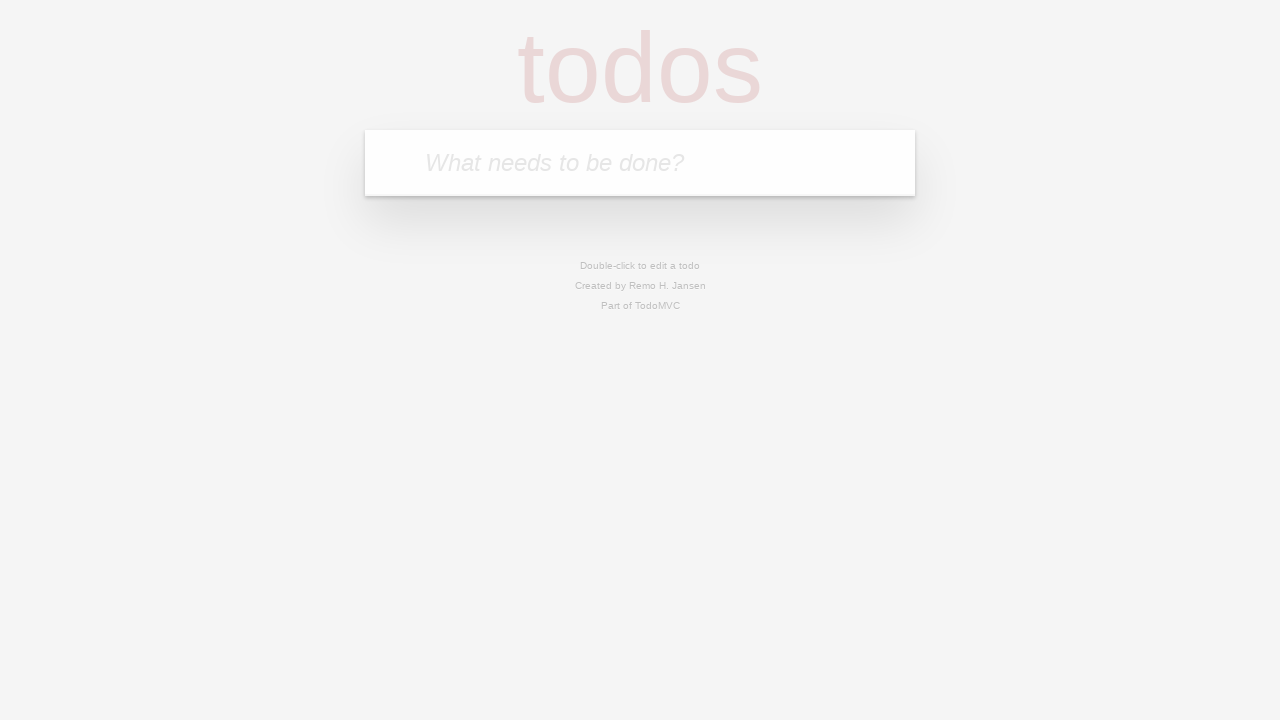

Filled input field with 'Task 1' on input[placeholder='What needs to be done?']
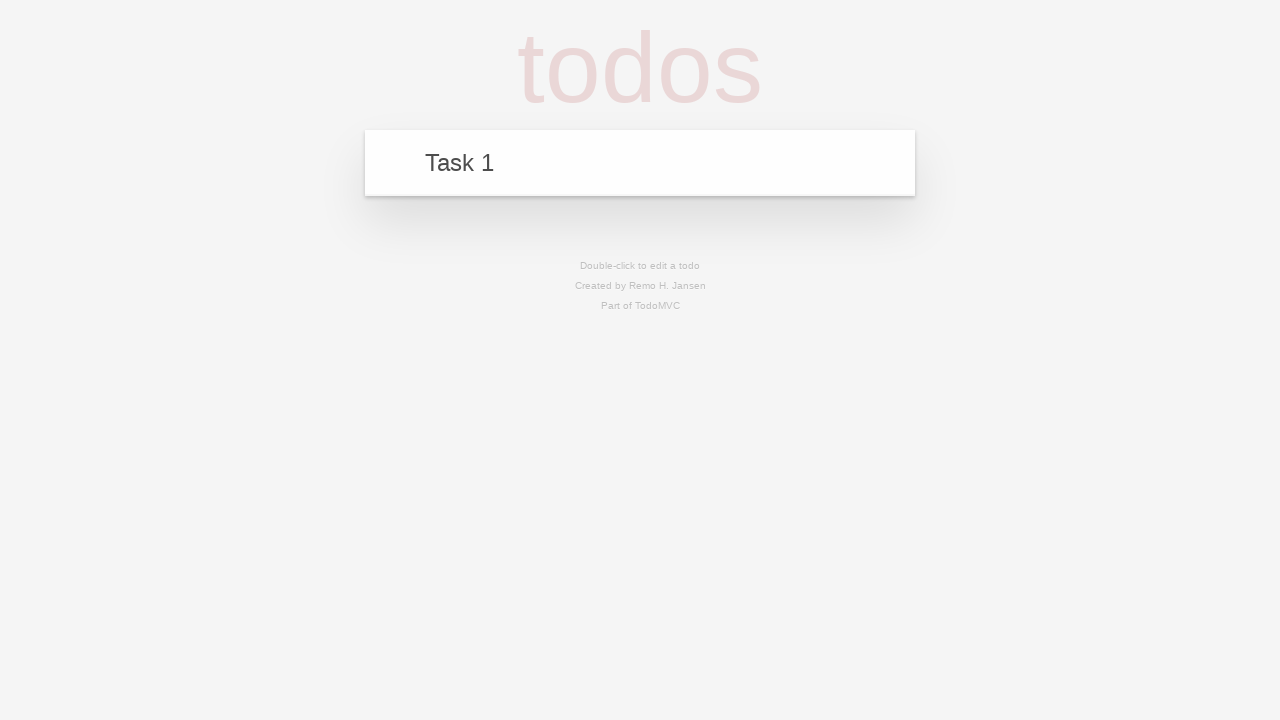

Pressed Enter to add Task 1 on input[placeholder='What needs to be done?']
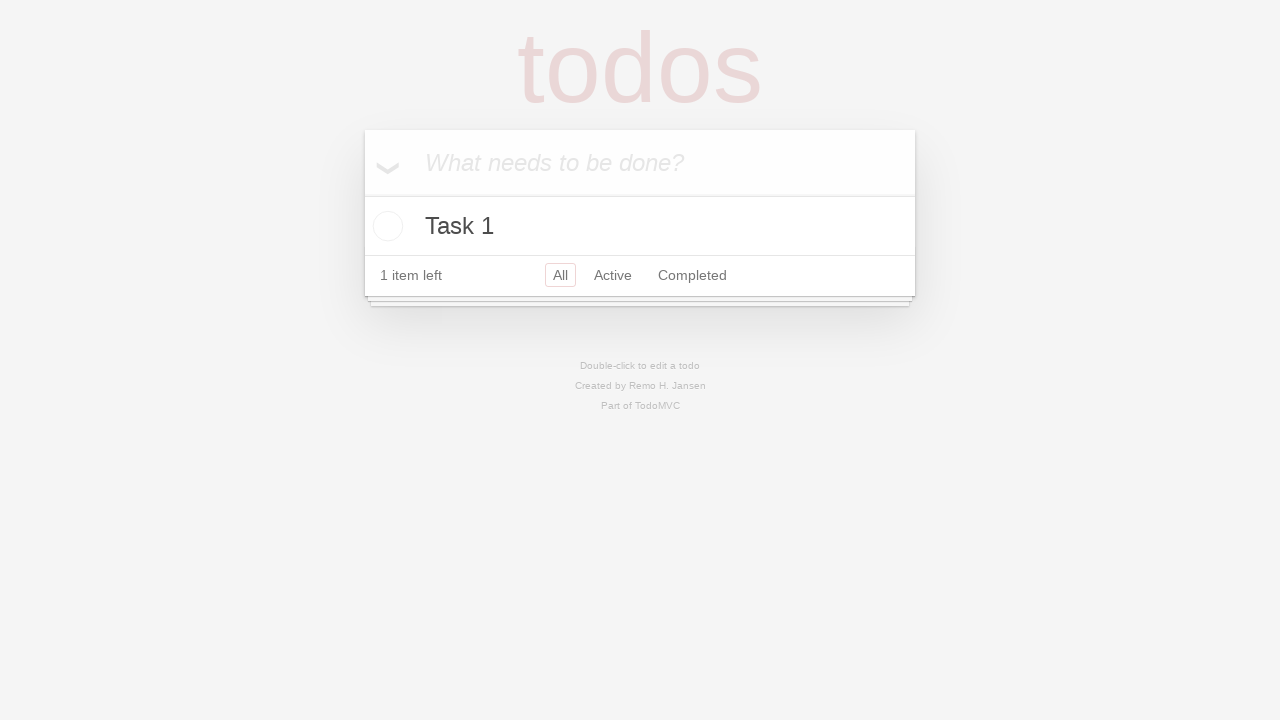

Filled input field with 'Task 2' on input[placeholder='What needs to be done?']
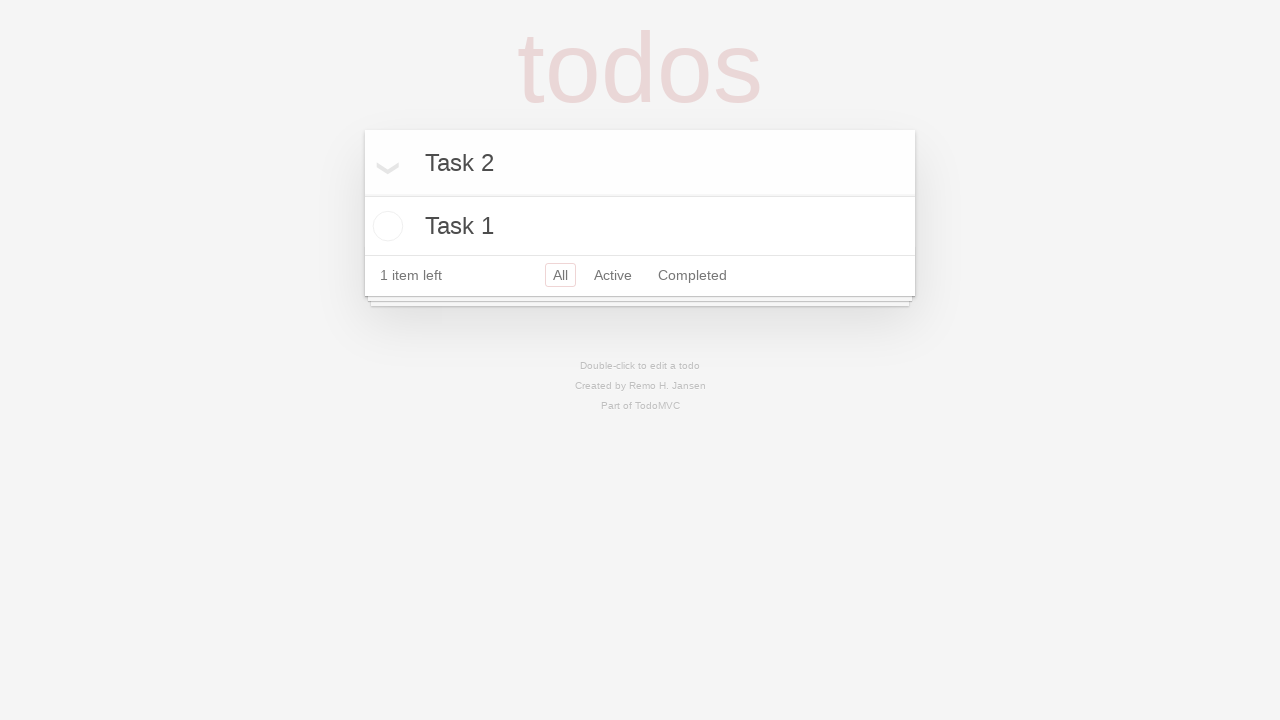

Pressed Enter to add Task 2 on input[placeholder='What needs to be done?']
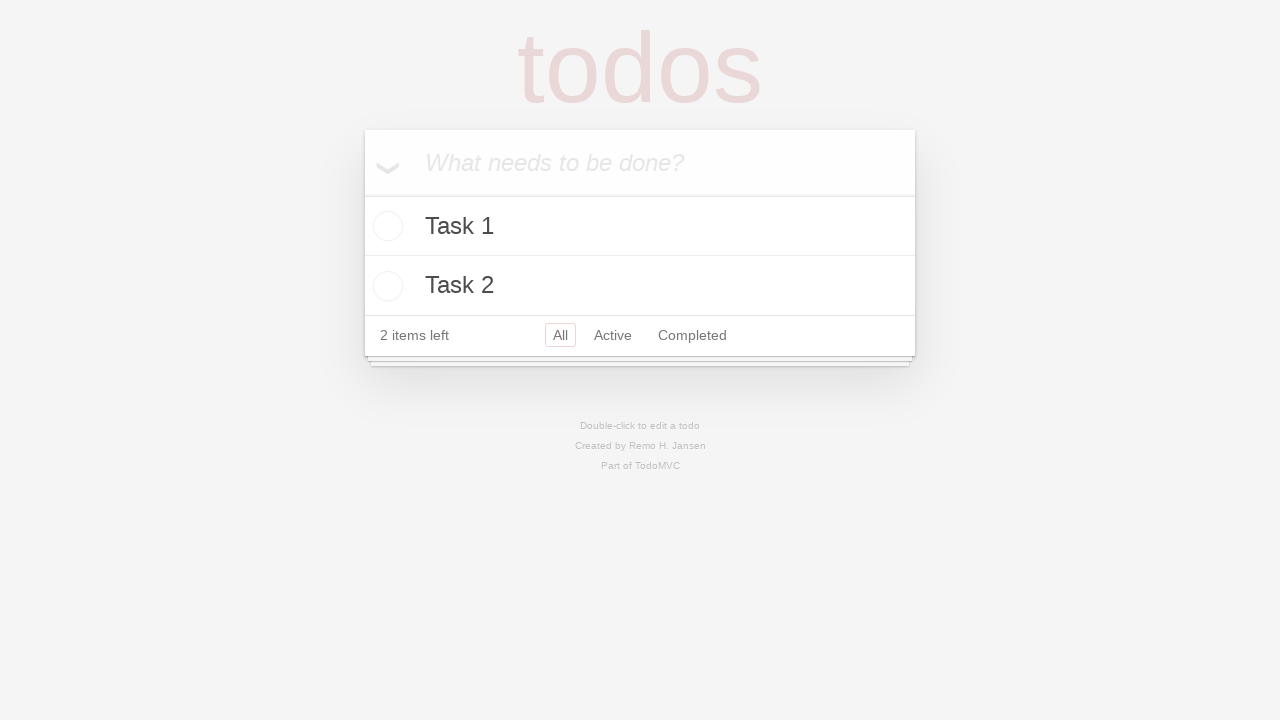

Filled input field with 'Task 3' on input[placeholder='What needs to be done?']
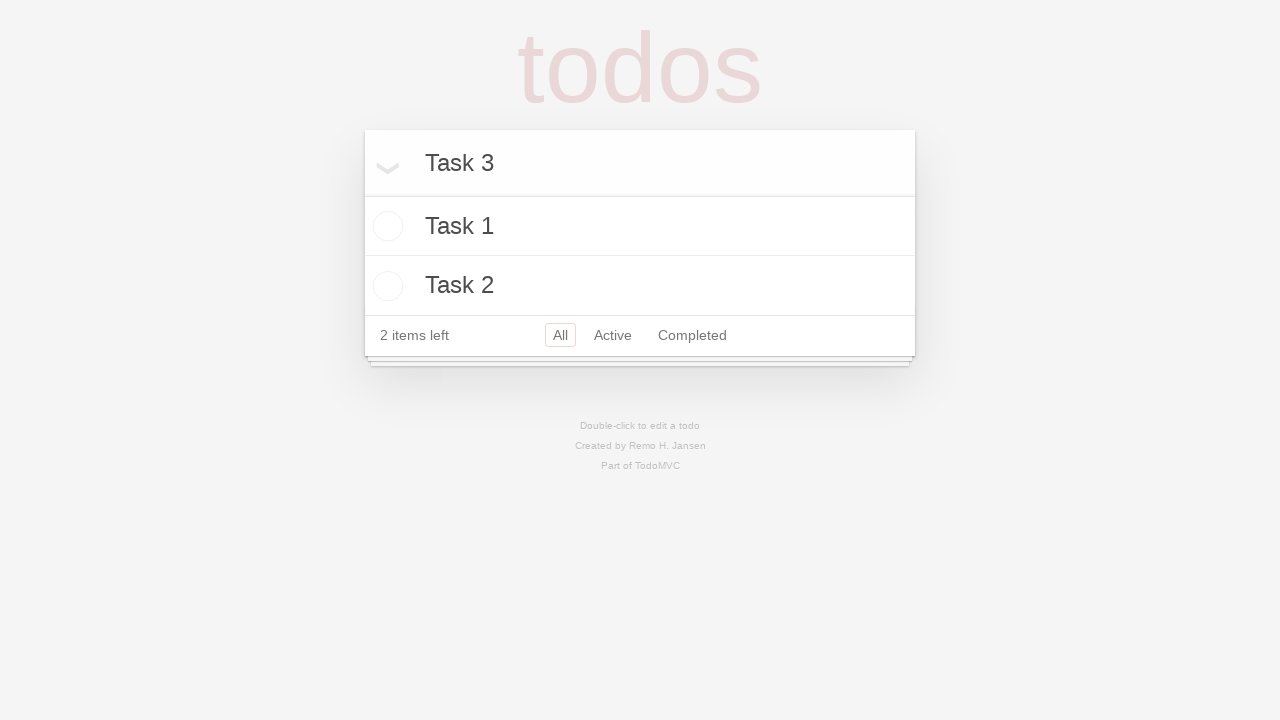

Pressed Enter to add Task 3 on input[placeholder='What needs to be done?']
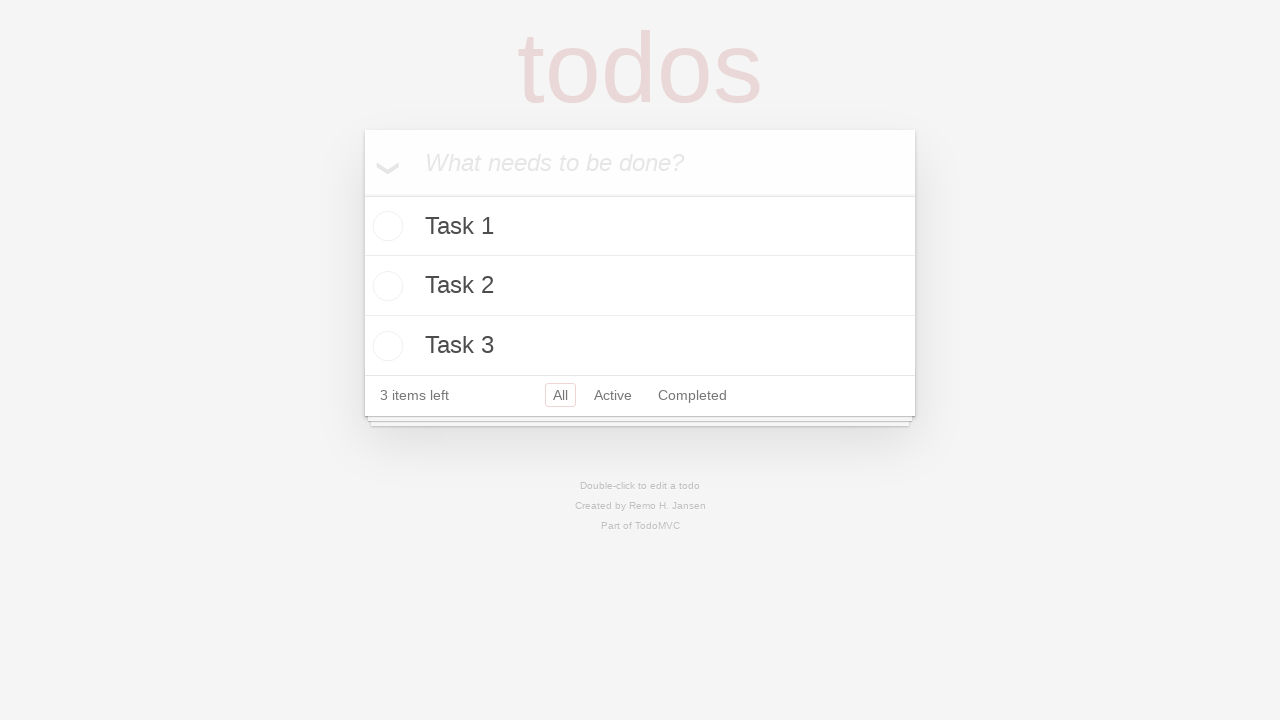

Verified Task 1 is visible in the list
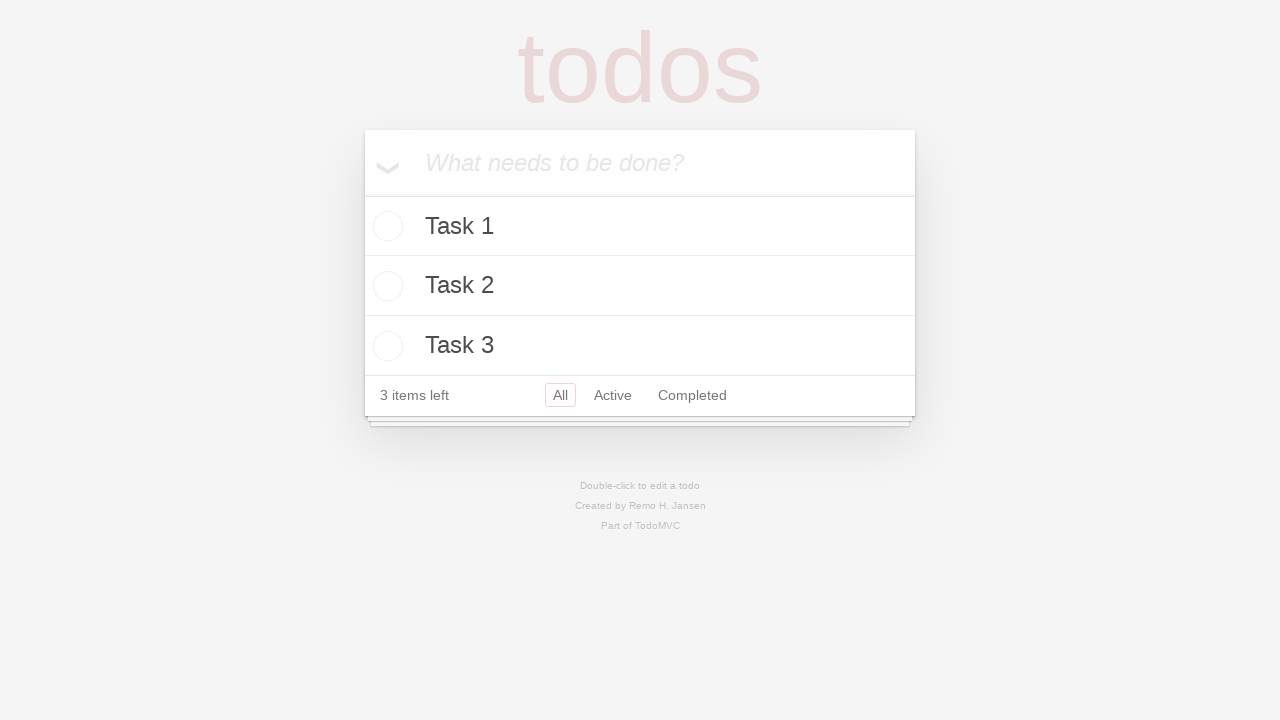

Verified Task 2 is visible in the list
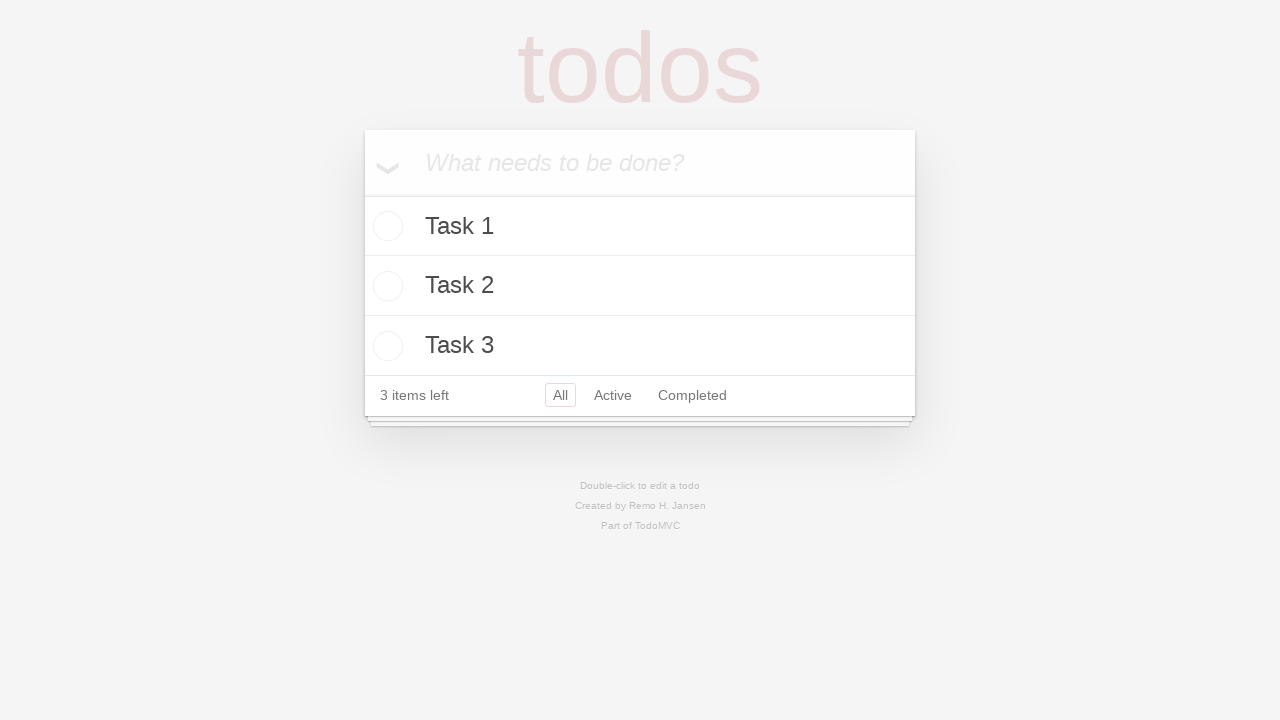

Verified Task 3 is visible in the list
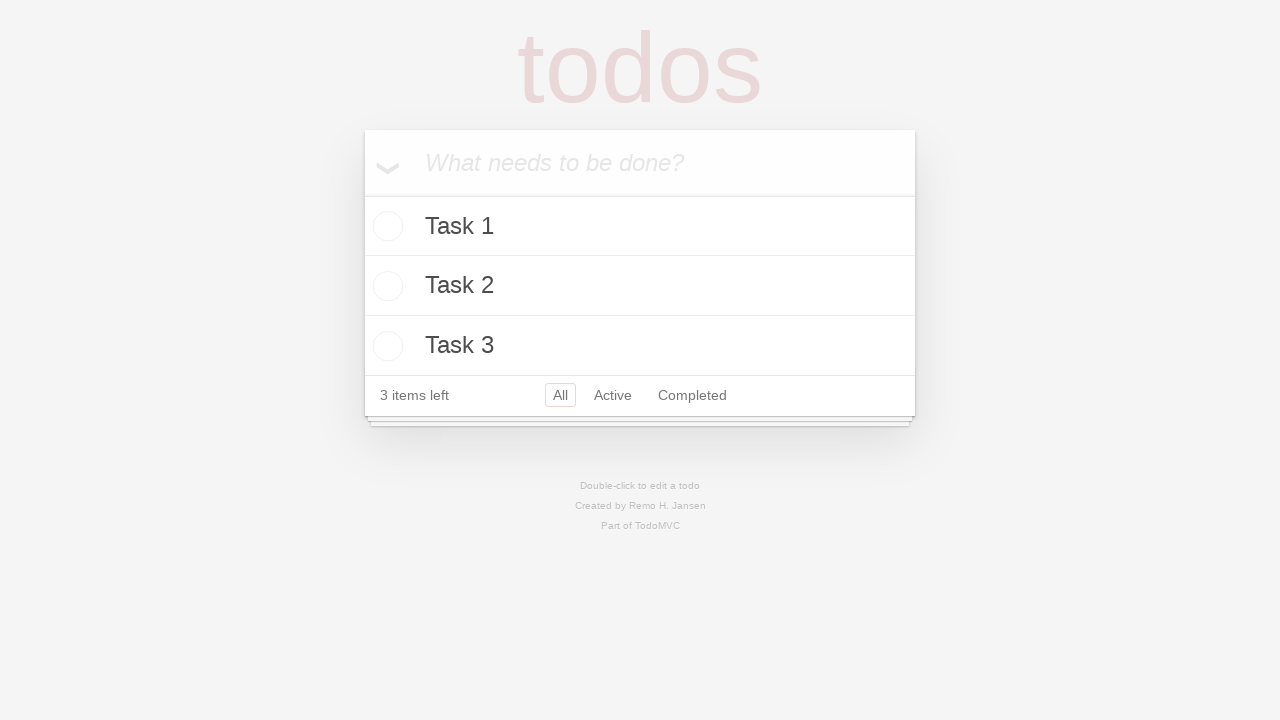

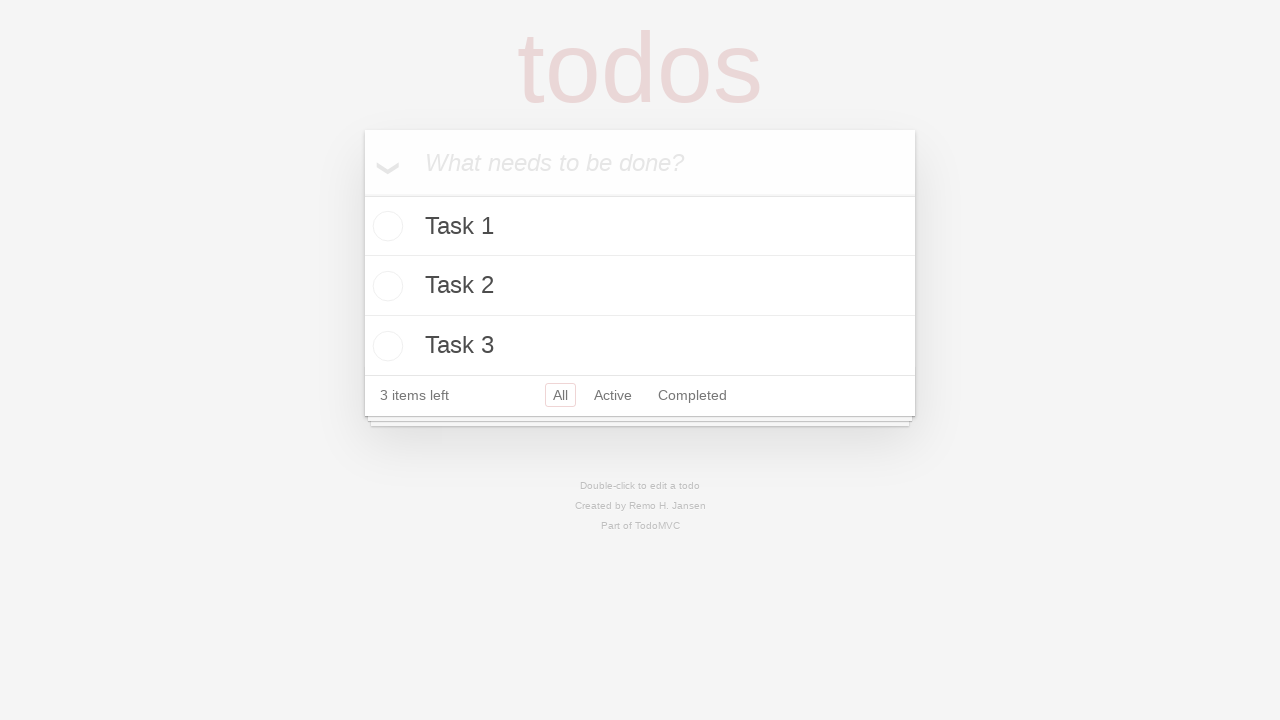